Tests a waiting scenario by waiting for a verify button to become clickable, clicking it, and verifying a success message appears

Starting URL: http://suninjuly.github.io/wait1.html

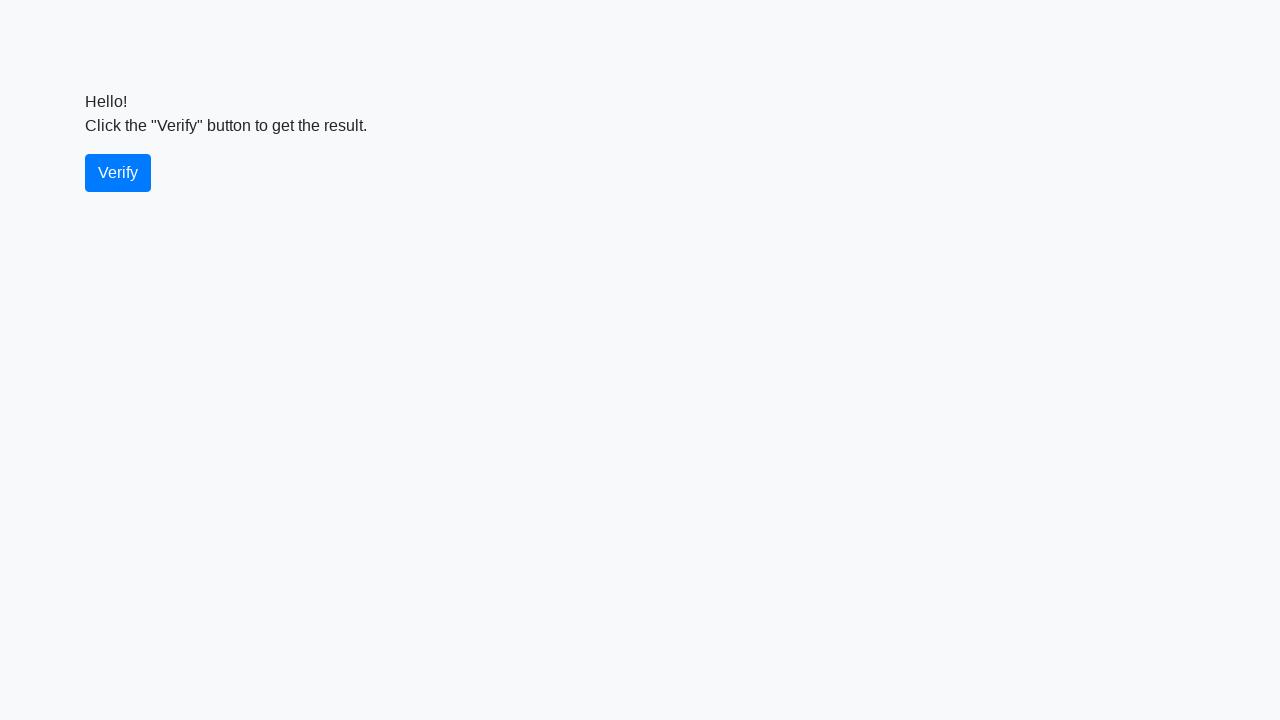

Waited for verify button to become visible
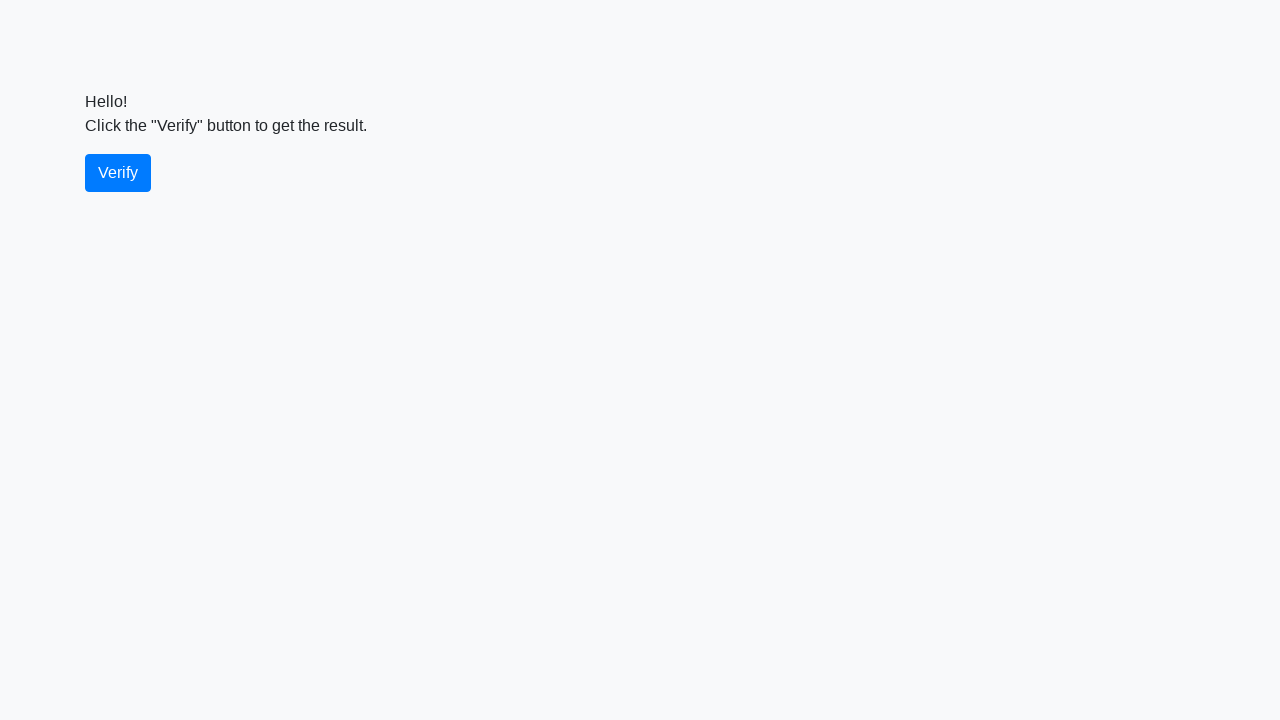

Clicked the verify button at (118, 173) on #verify
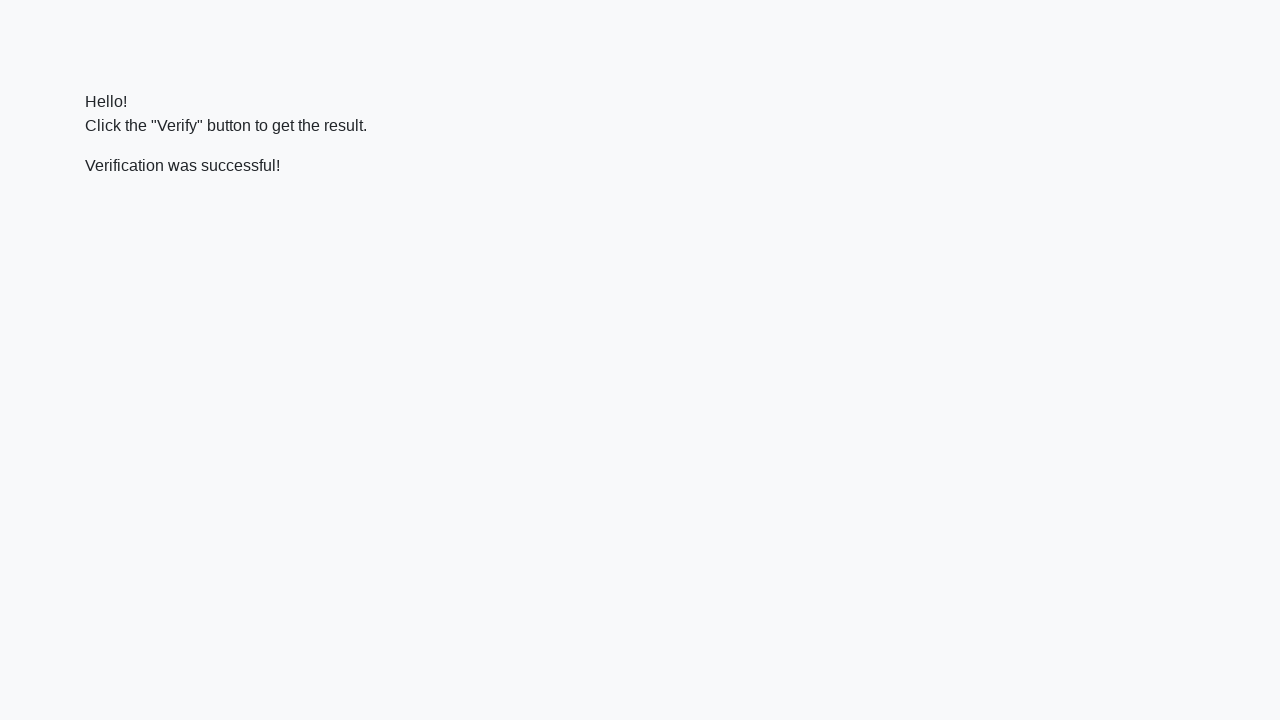

Located the verify message element
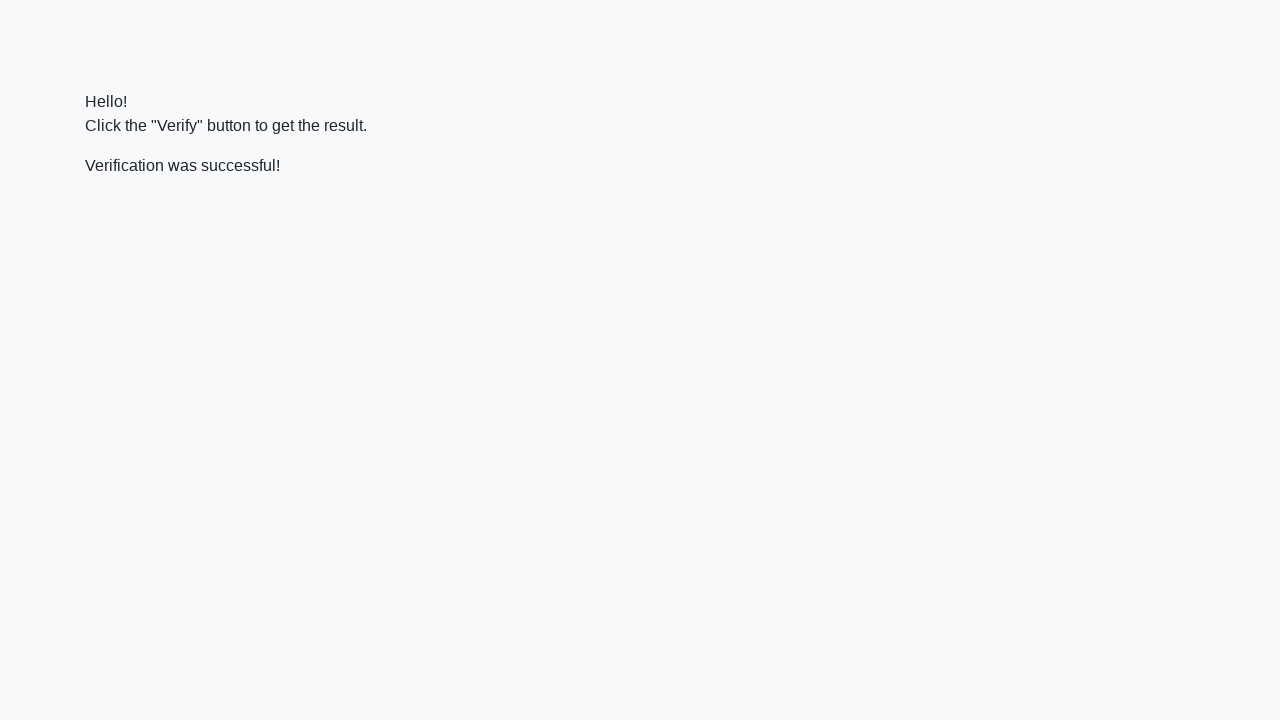

Waited for success message to appear
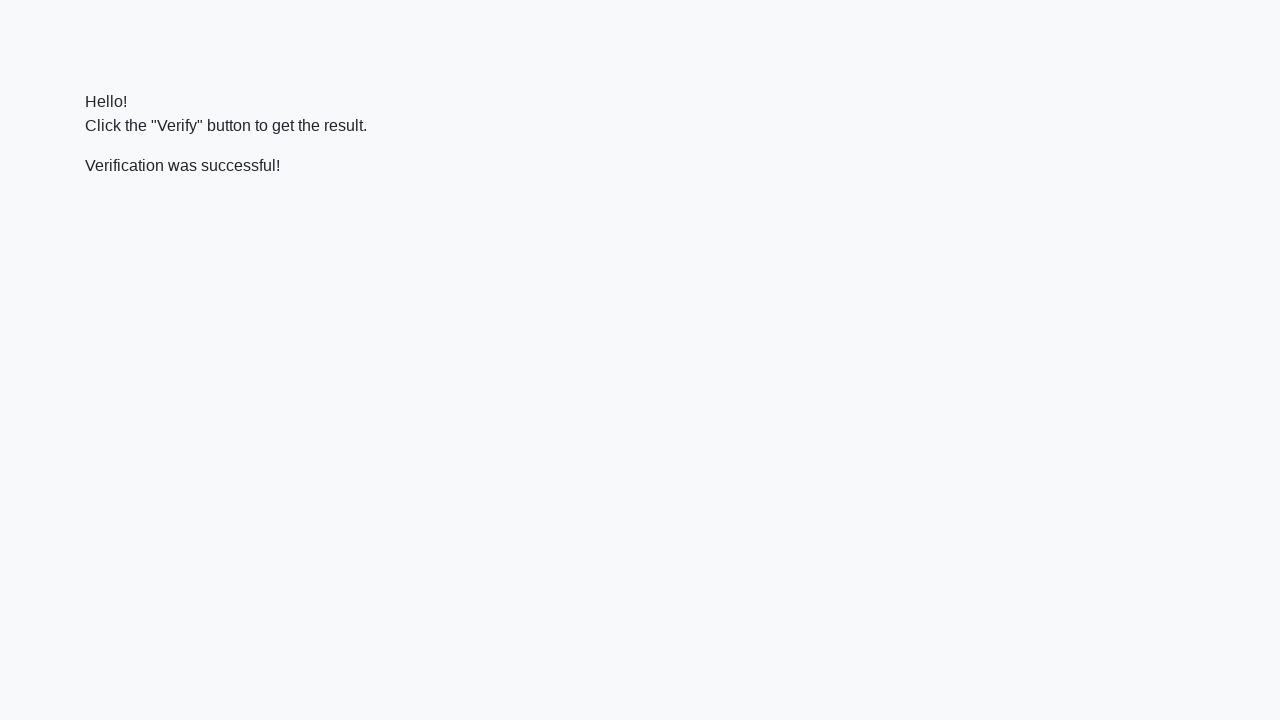

Verified 'successful' text is present in the message
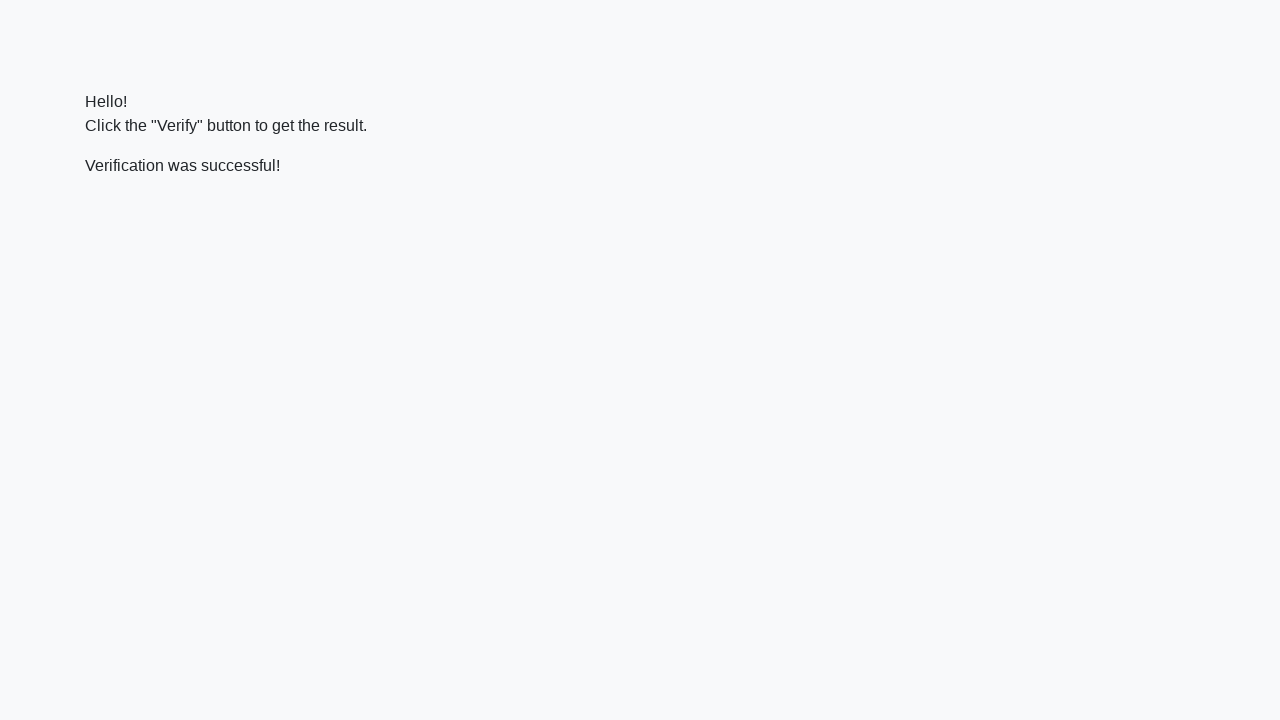

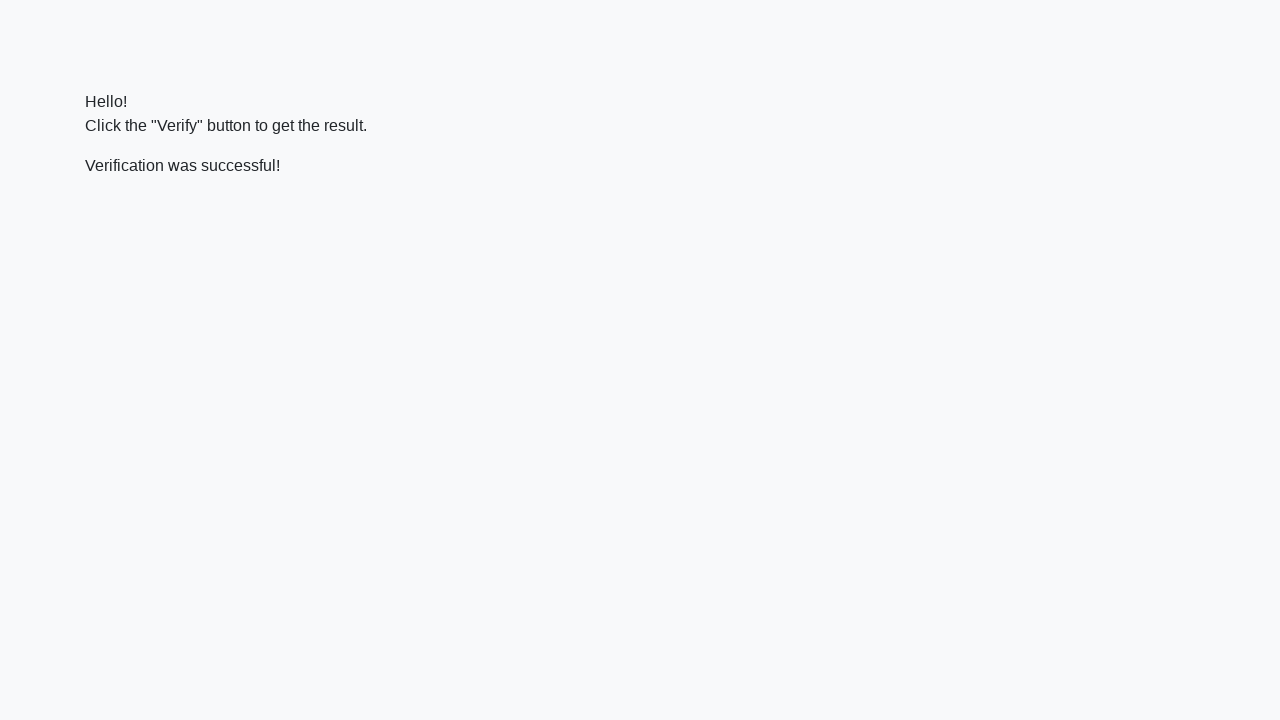